Navigates to jQuery UI droppable demo page to test drag and drop functionality

Starting URL: http://jqueryui.com/resources/demos/droppable/default.html

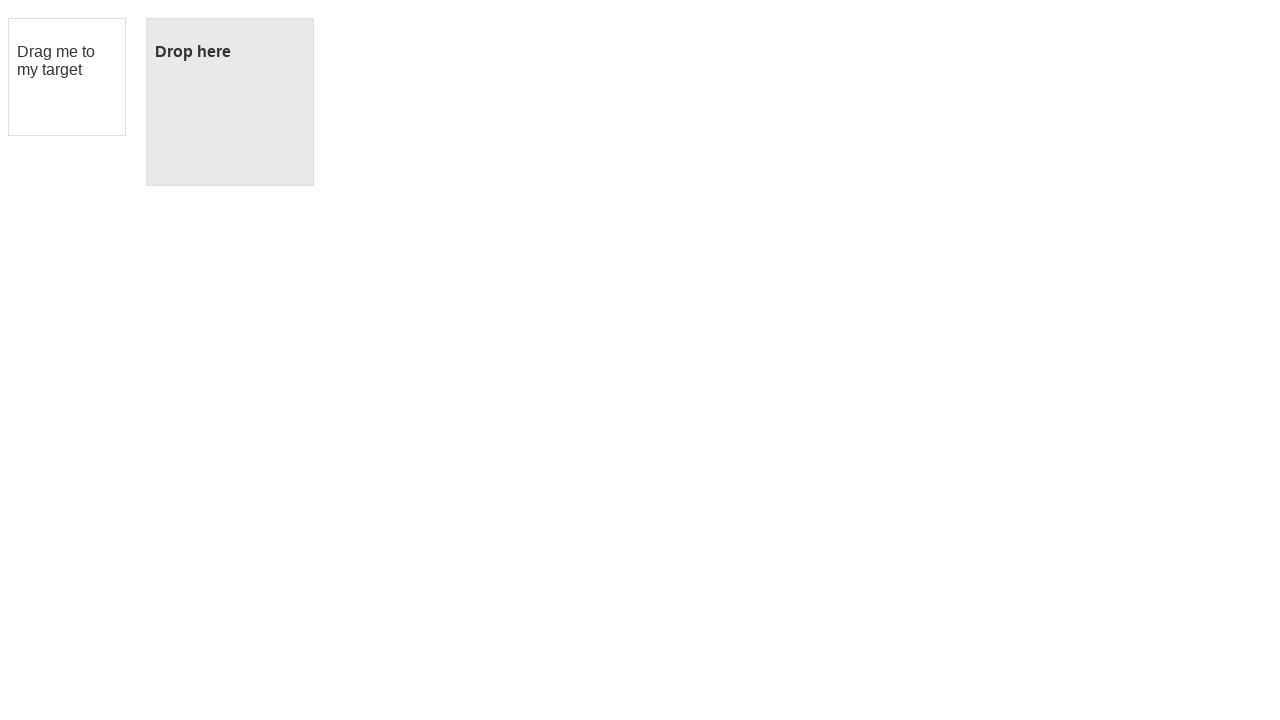

Navigated to jQuery UI droppable demo page
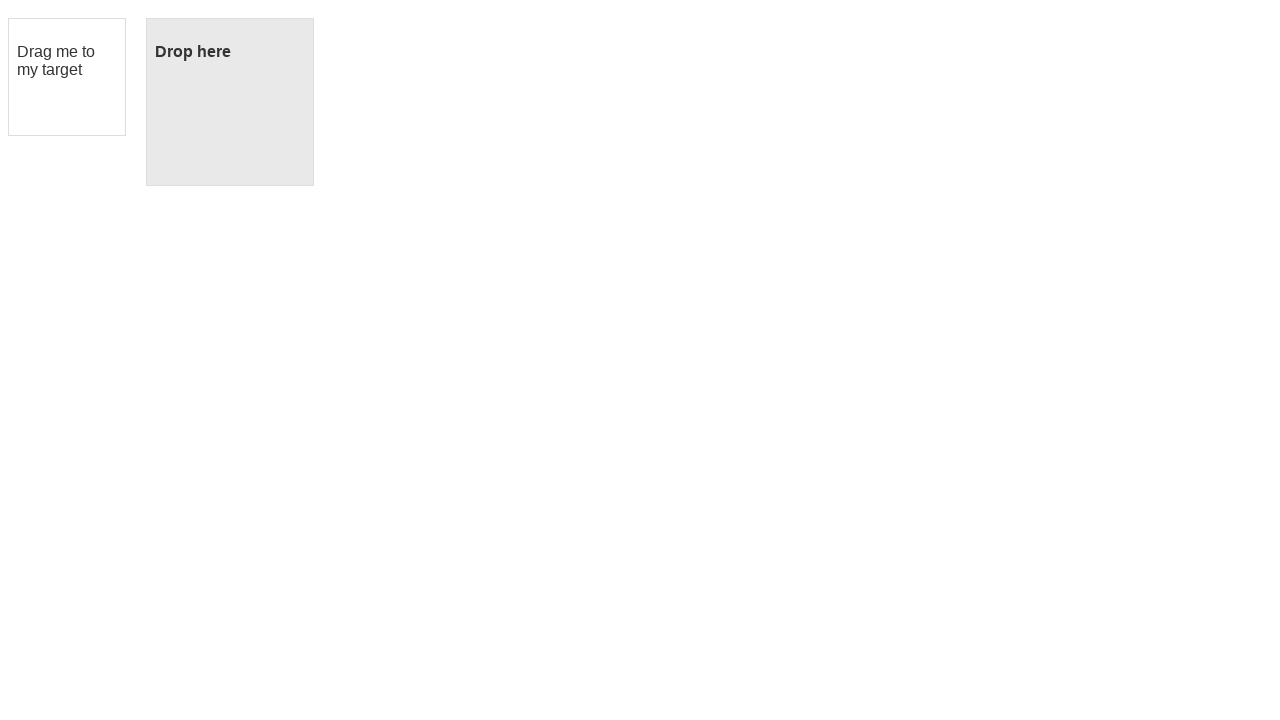

Draggable element is visible on the page
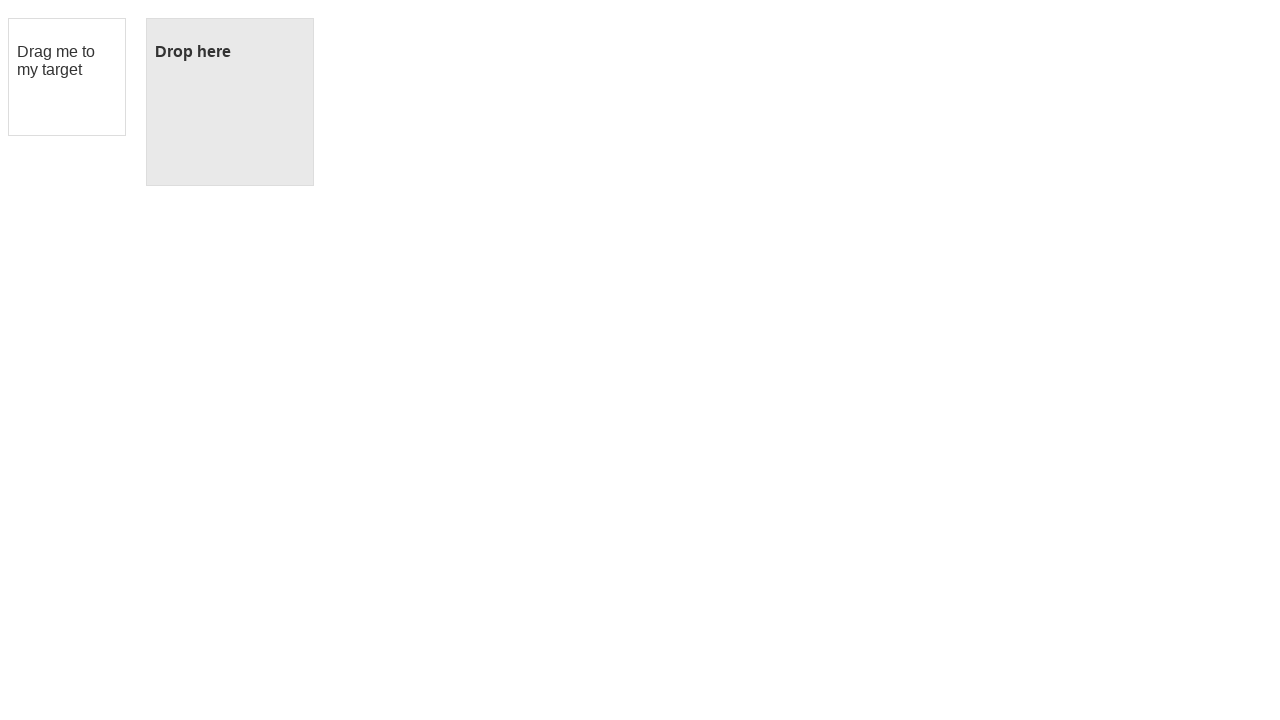

Droppable element is visible on the page
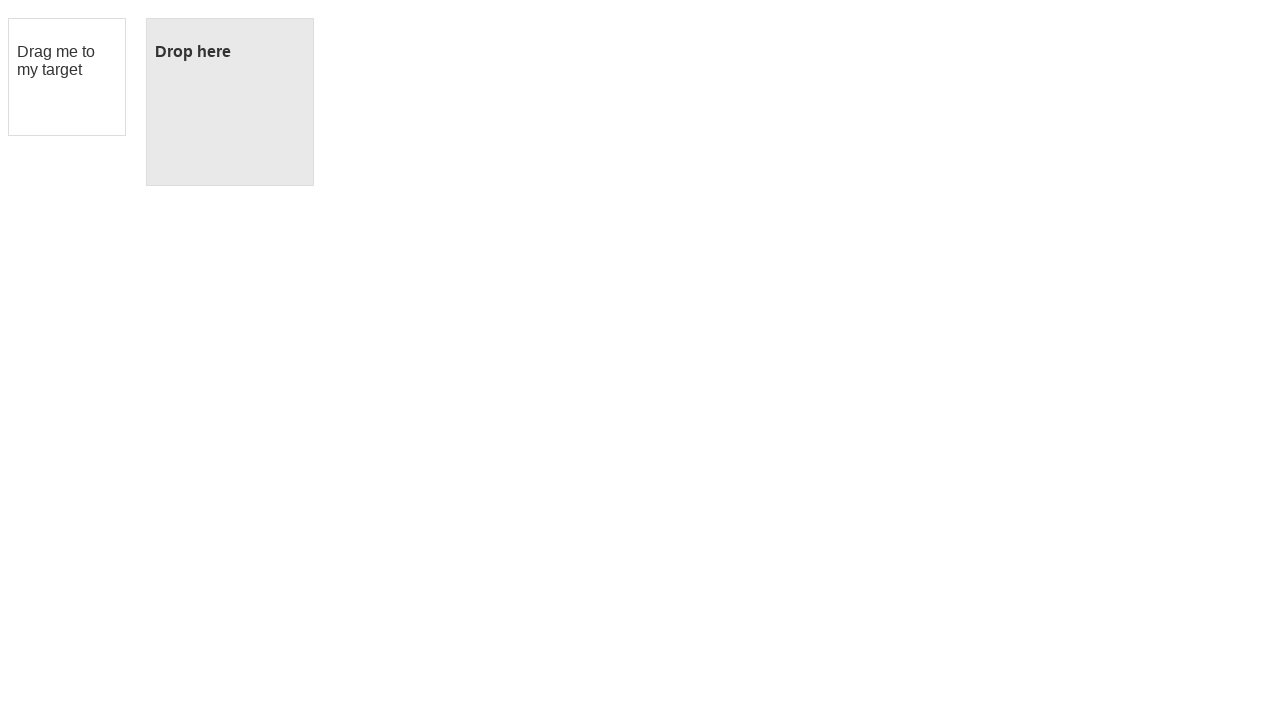

Dragged draggable element and dropped it on droppable element at (230, 102)
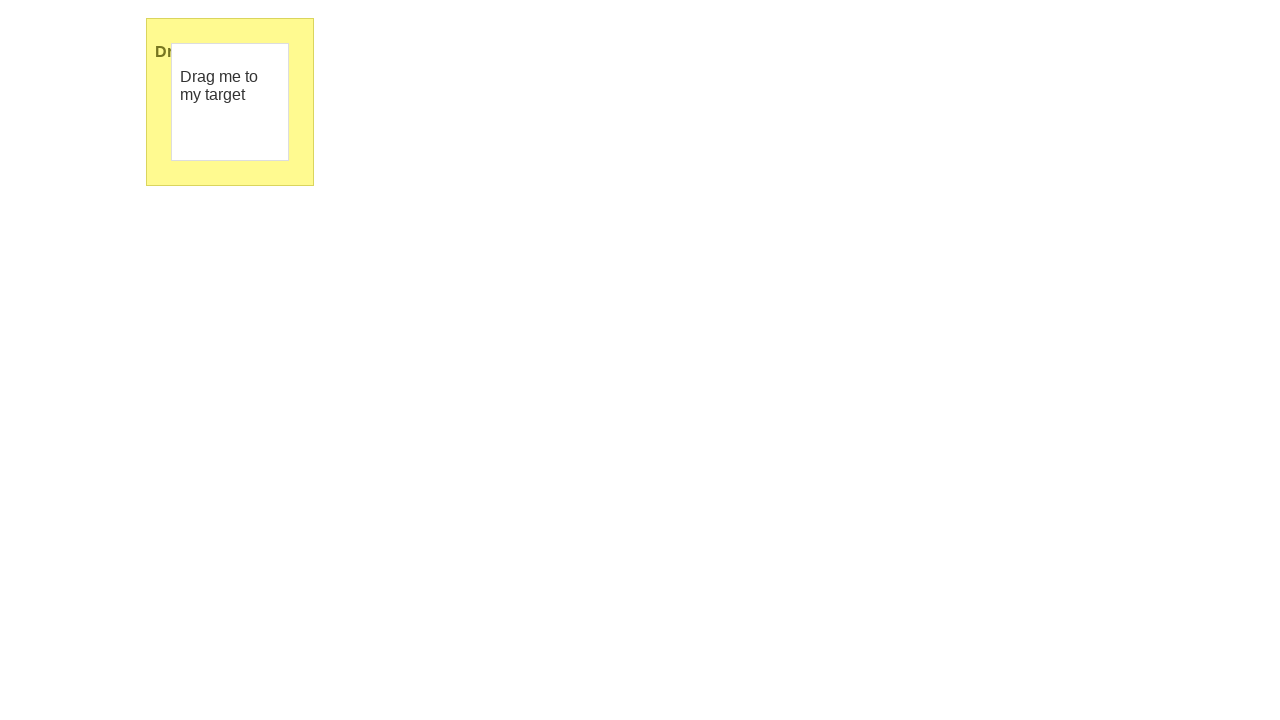

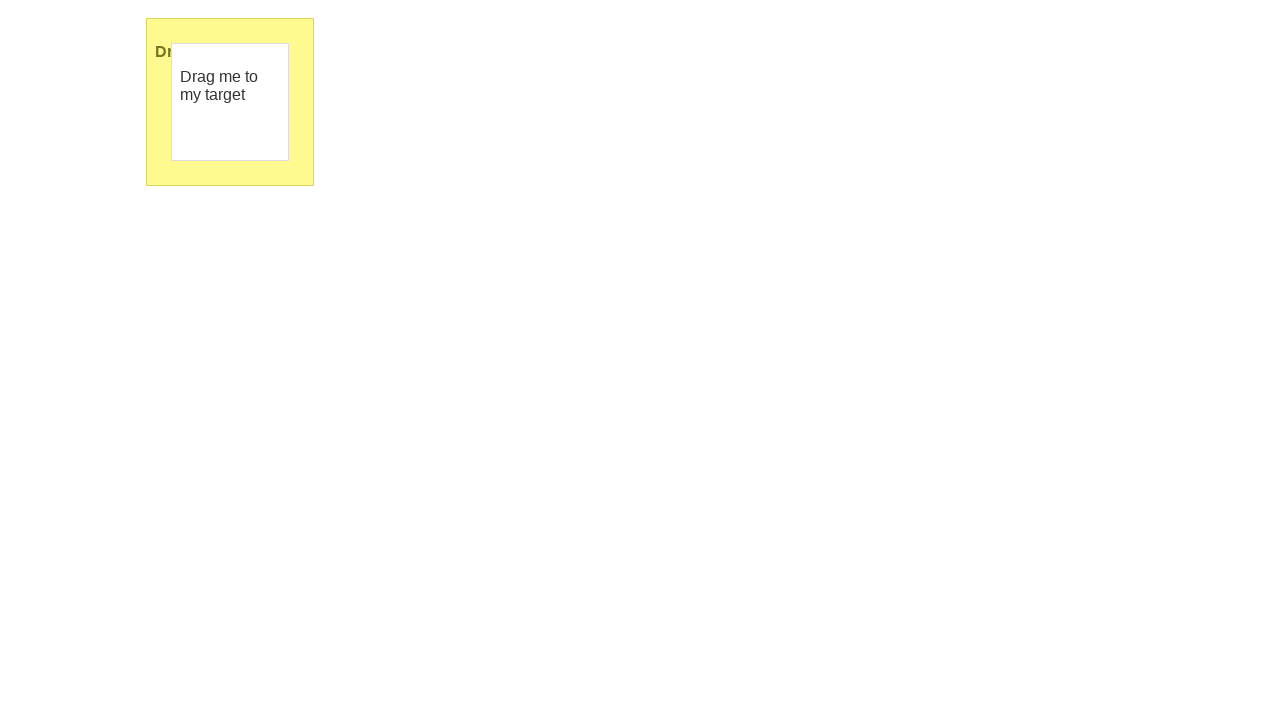